Tests drag and drop functionality on DemoQA by dragging the draggable element onto the droppable target

Starting URL: https://demoqa.com/droppable

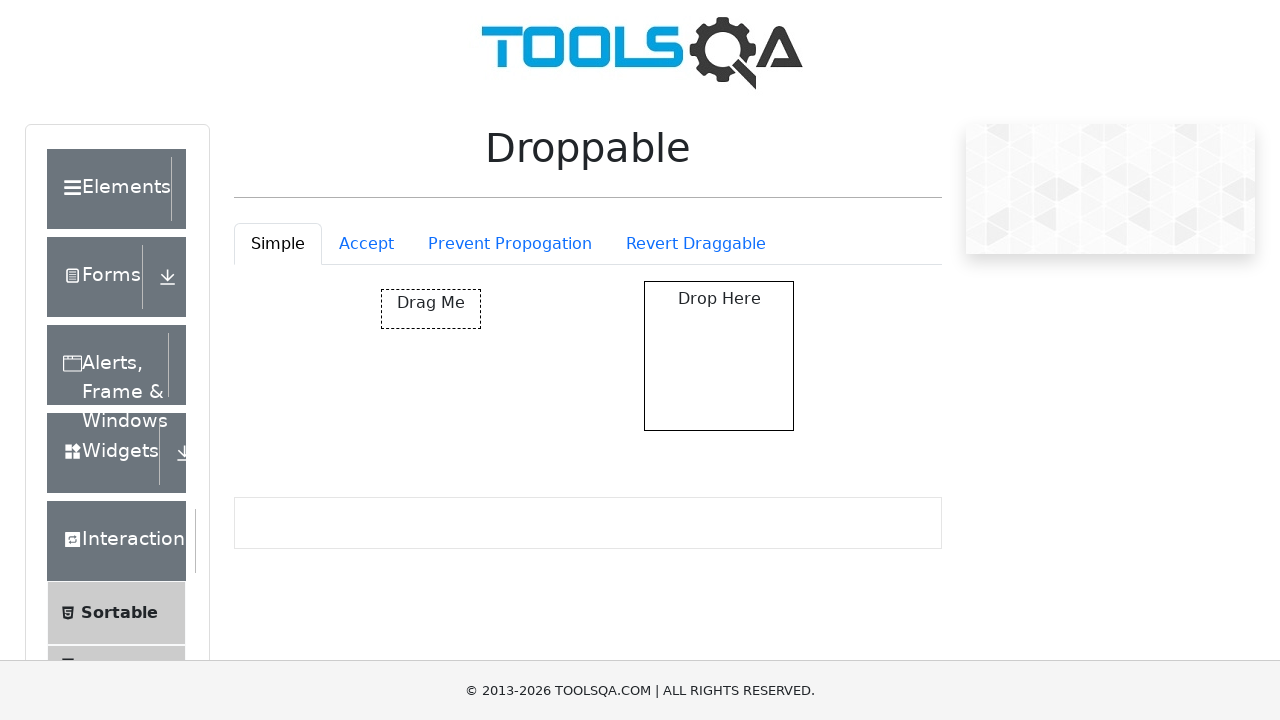

Waited for draggable element to be visible
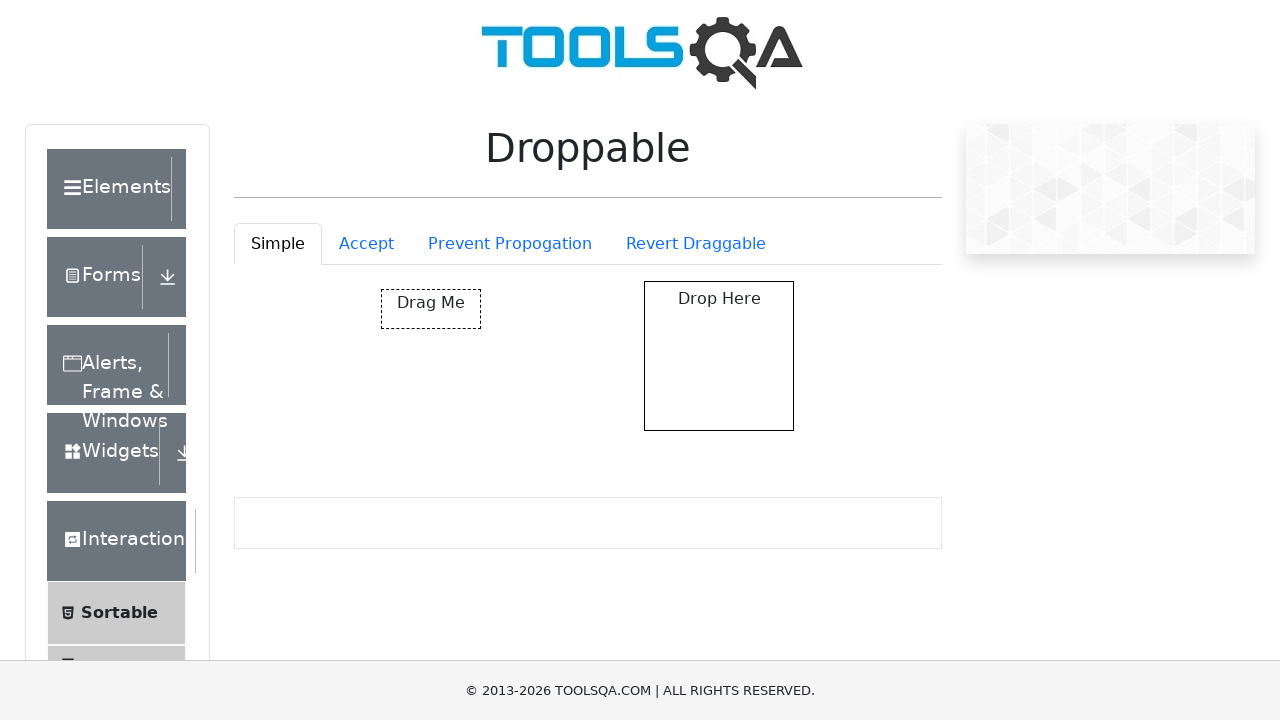

Waited for droppable element to be visible
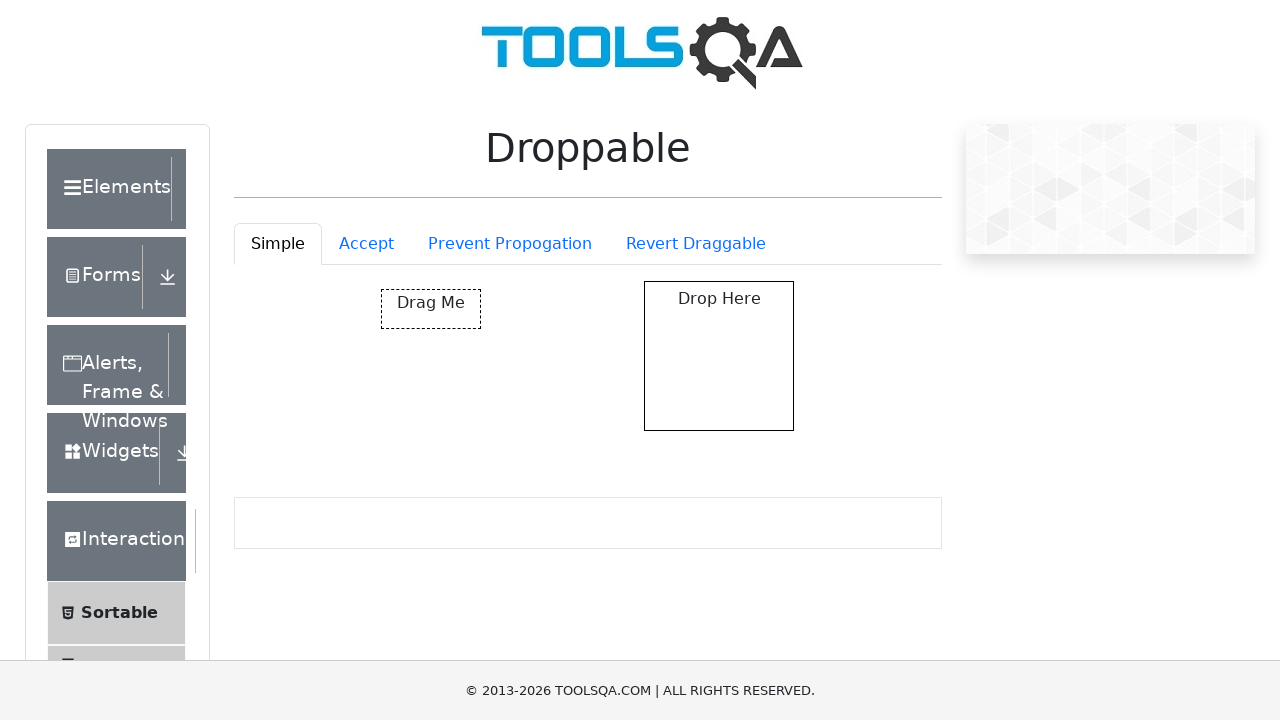

Dragged draggable element onto droppable target at (719, 356)
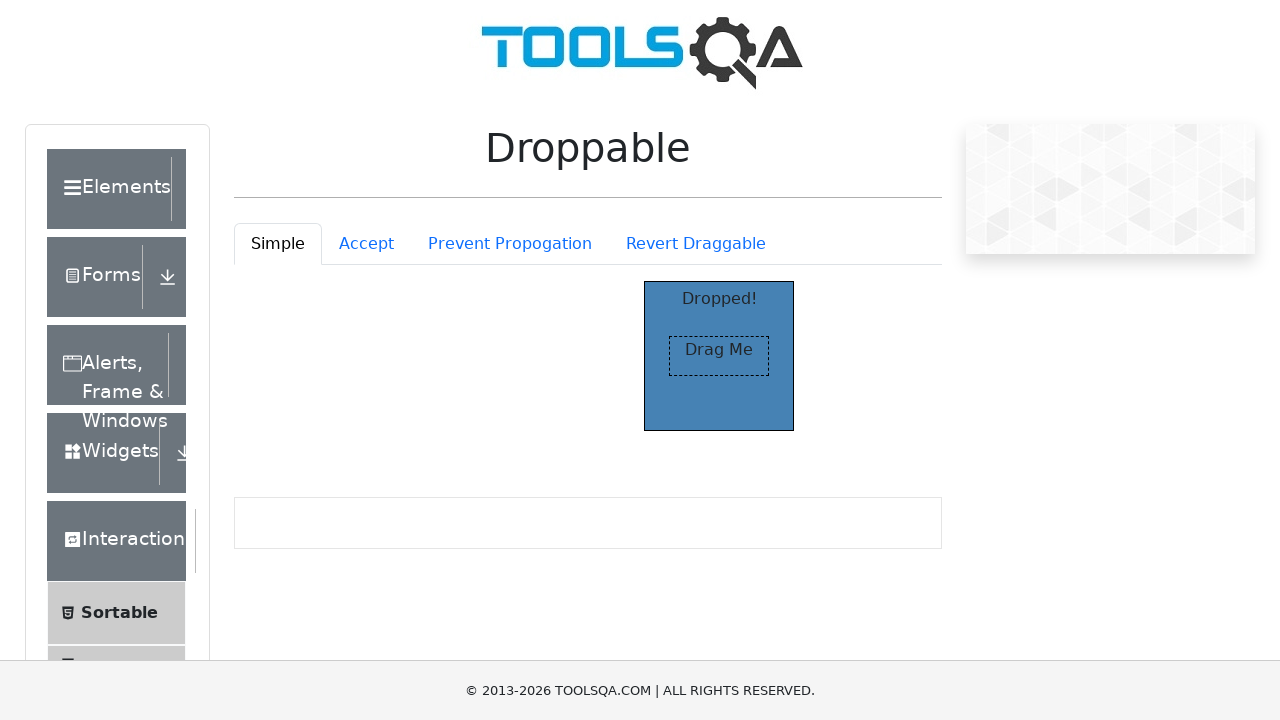

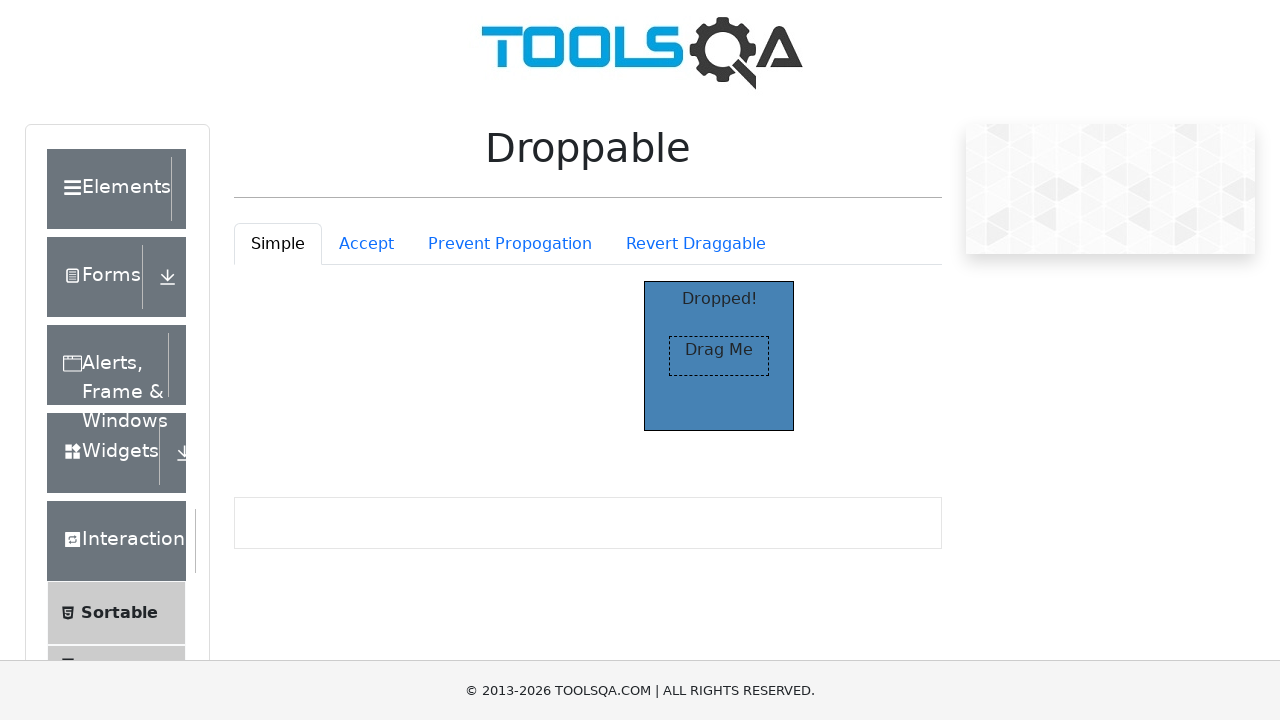